Tests double-click functionality by double-clicking a button and verifying that the page content changes in response

Starting URL: https://www.plus2net.com/javascript_tutorial/ondblclick-demo.php

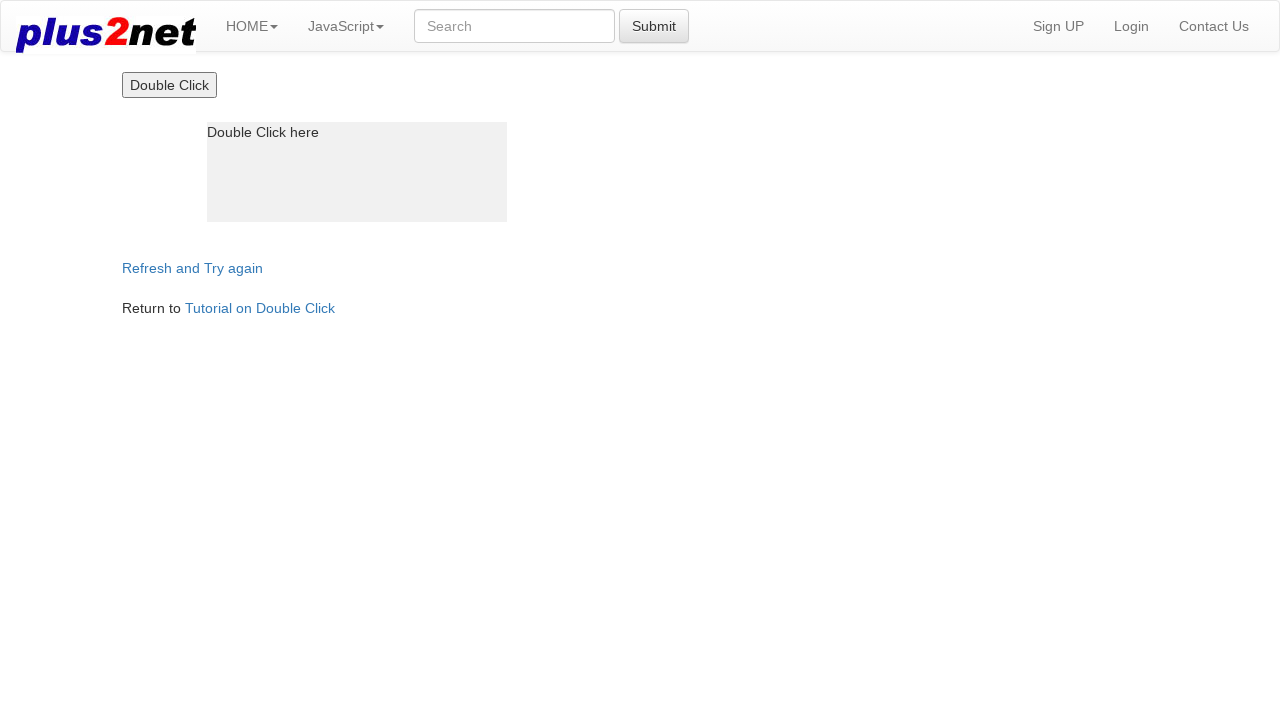

Waited for initial double-click button element to load
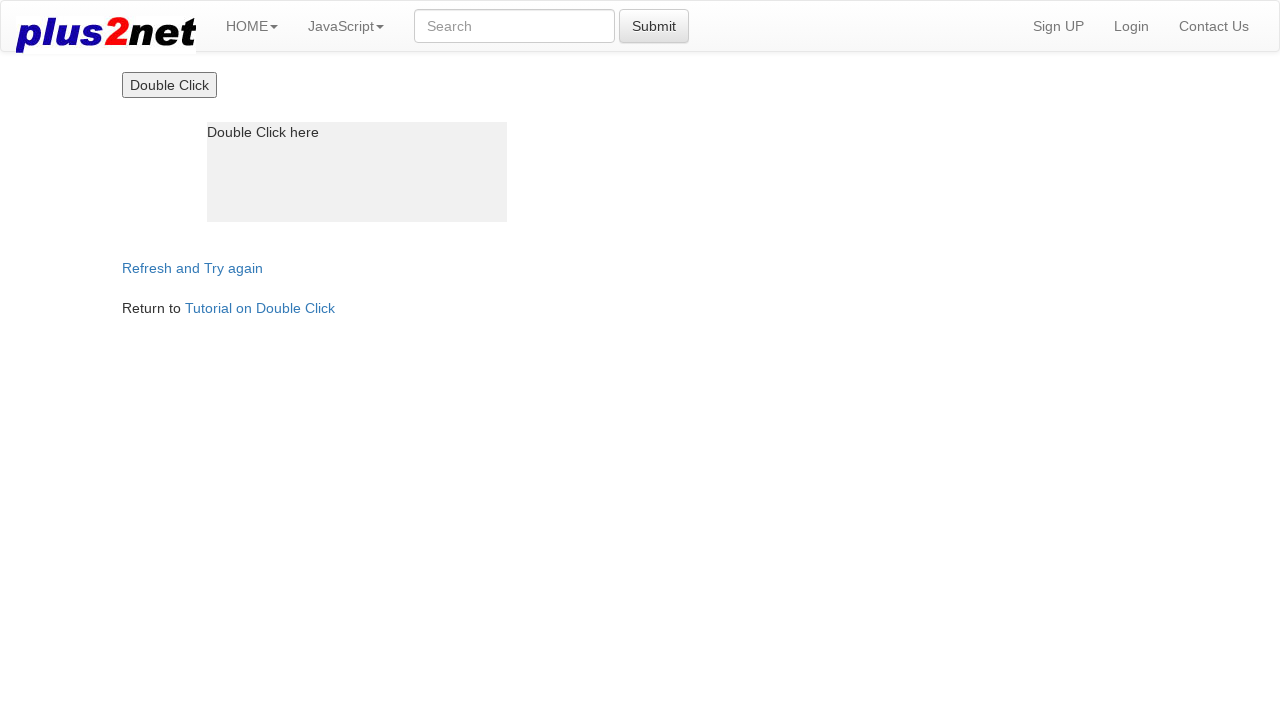

Located the button element for double-clicking
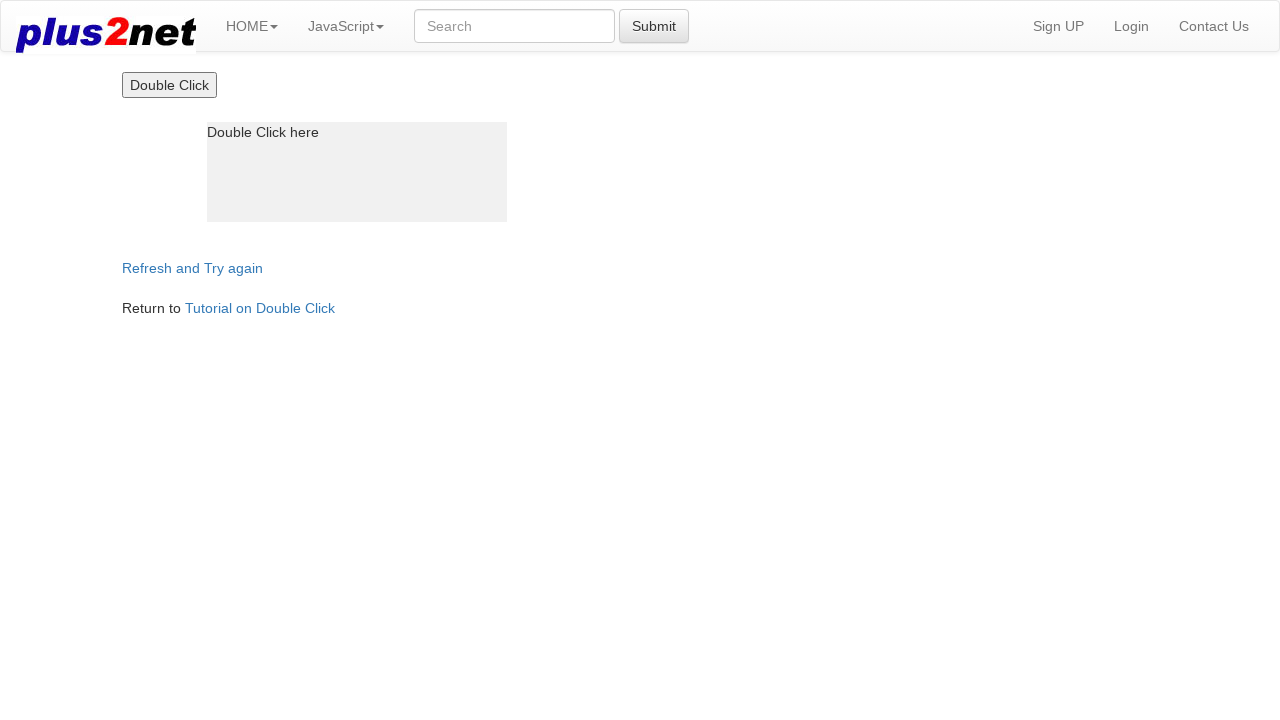

Double-clicked the button at (169, 85) on xpath=//input[@type='button']
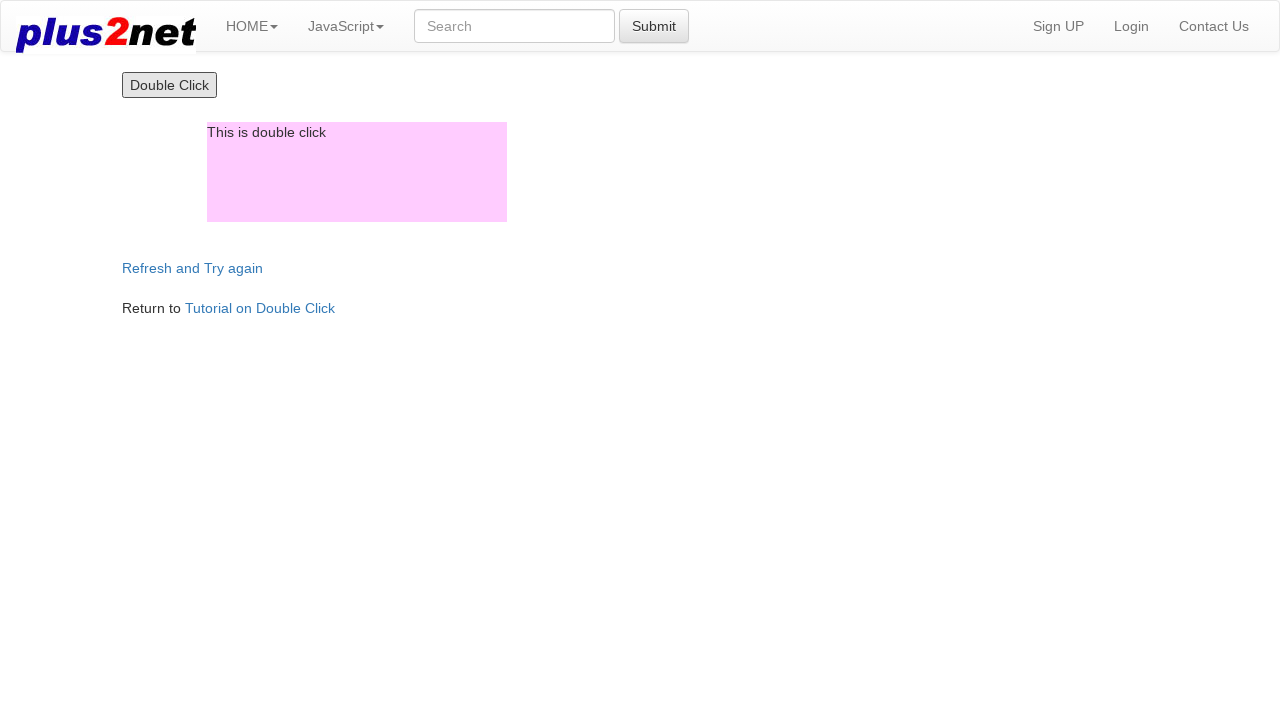

Verified that page content changed to 'This is double click' after double-click action
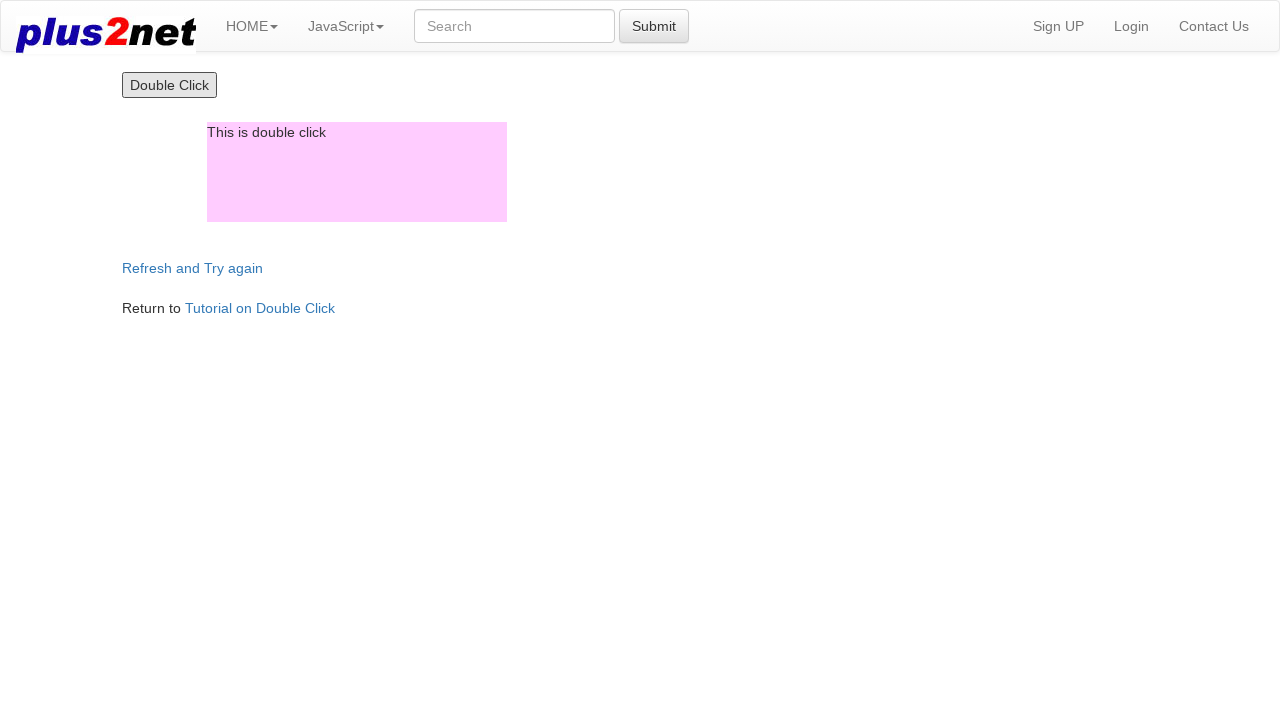

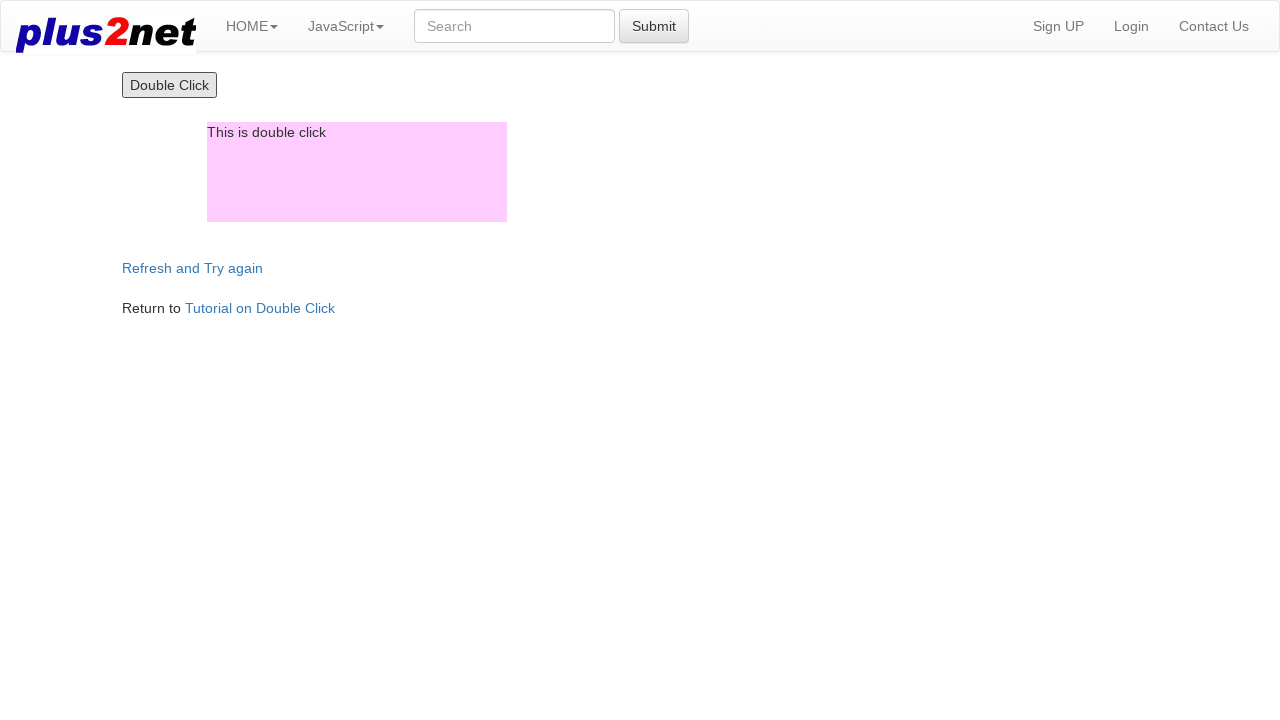